Tests timeout handling by clicking an AJAX button and then clicking the success element after it loads

Starting URL: http://uitestingplayground.com/ajax

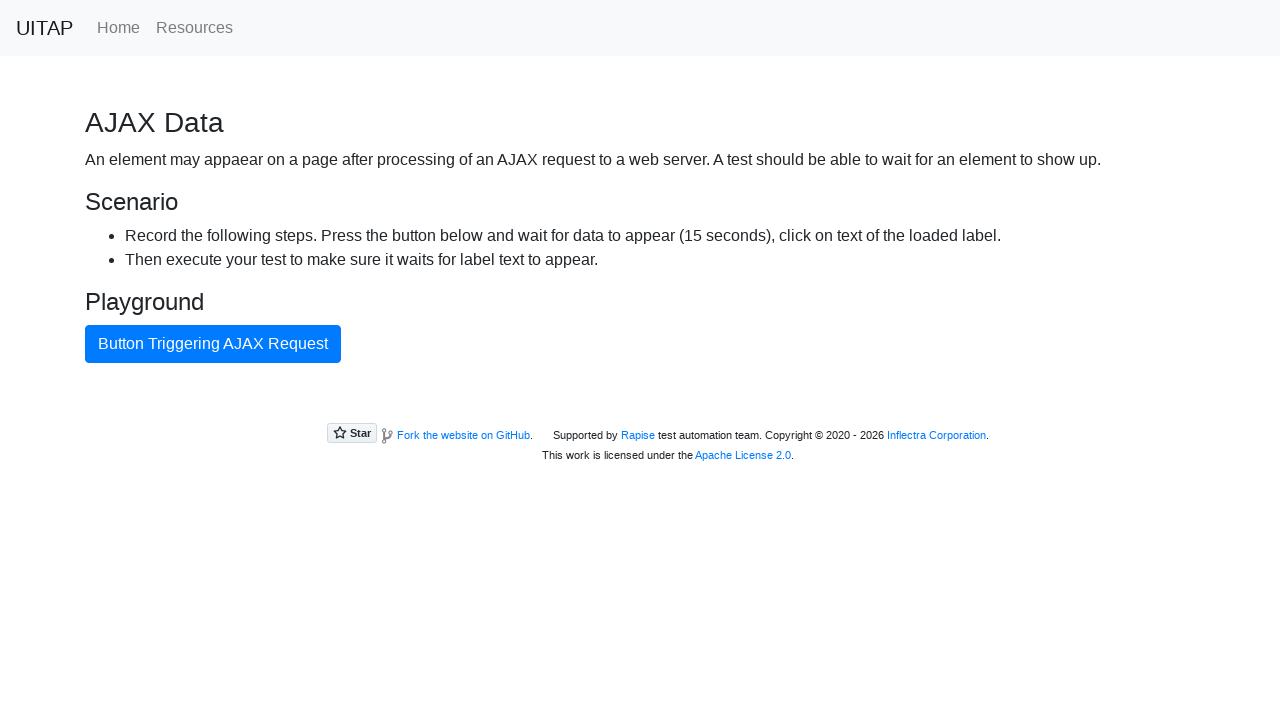

Clicked button triggering AJAX request at (213, 344) on internal:text="Button Triggering AJAX Request"i
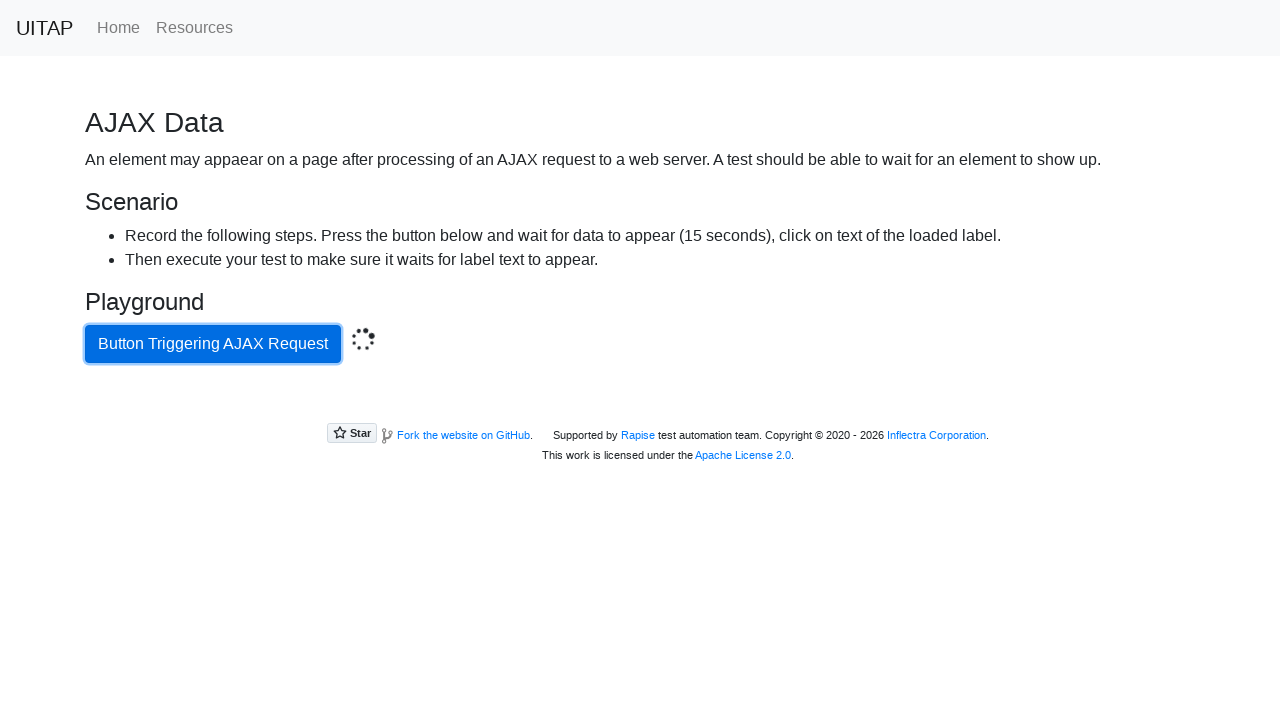

Clicked success element after AJAX response loaded at (640, 405) on .bg-success
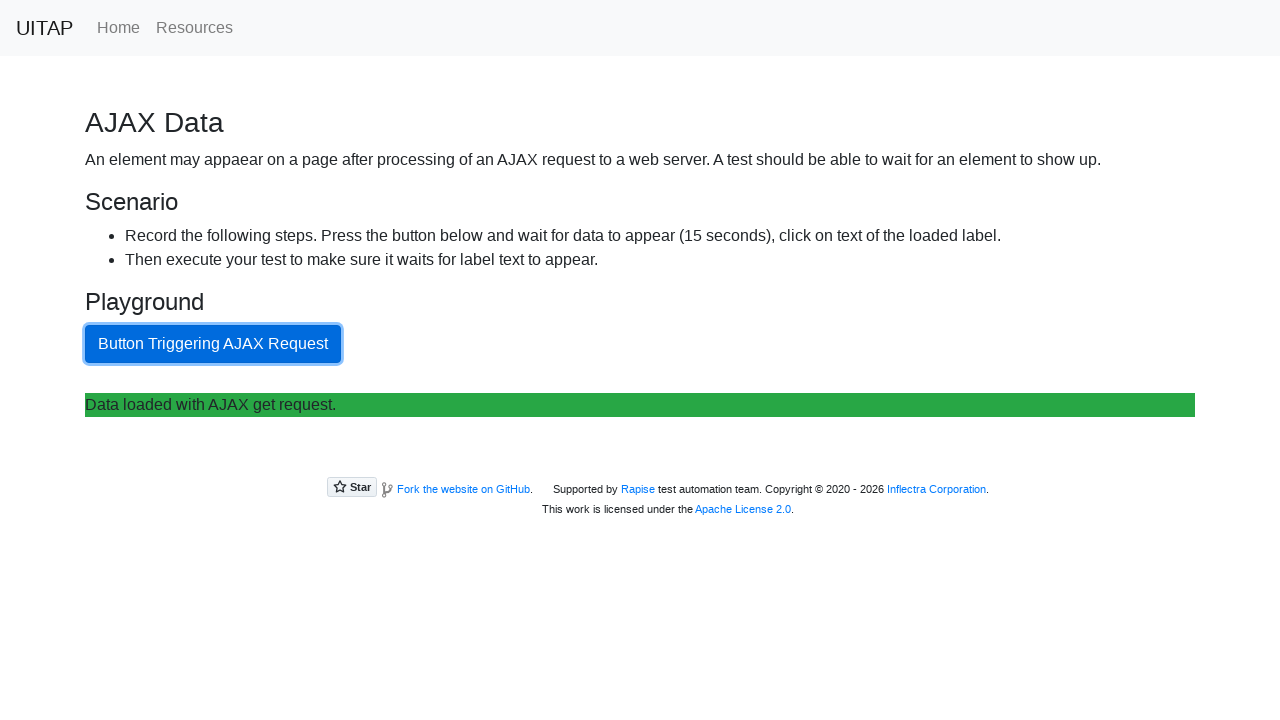

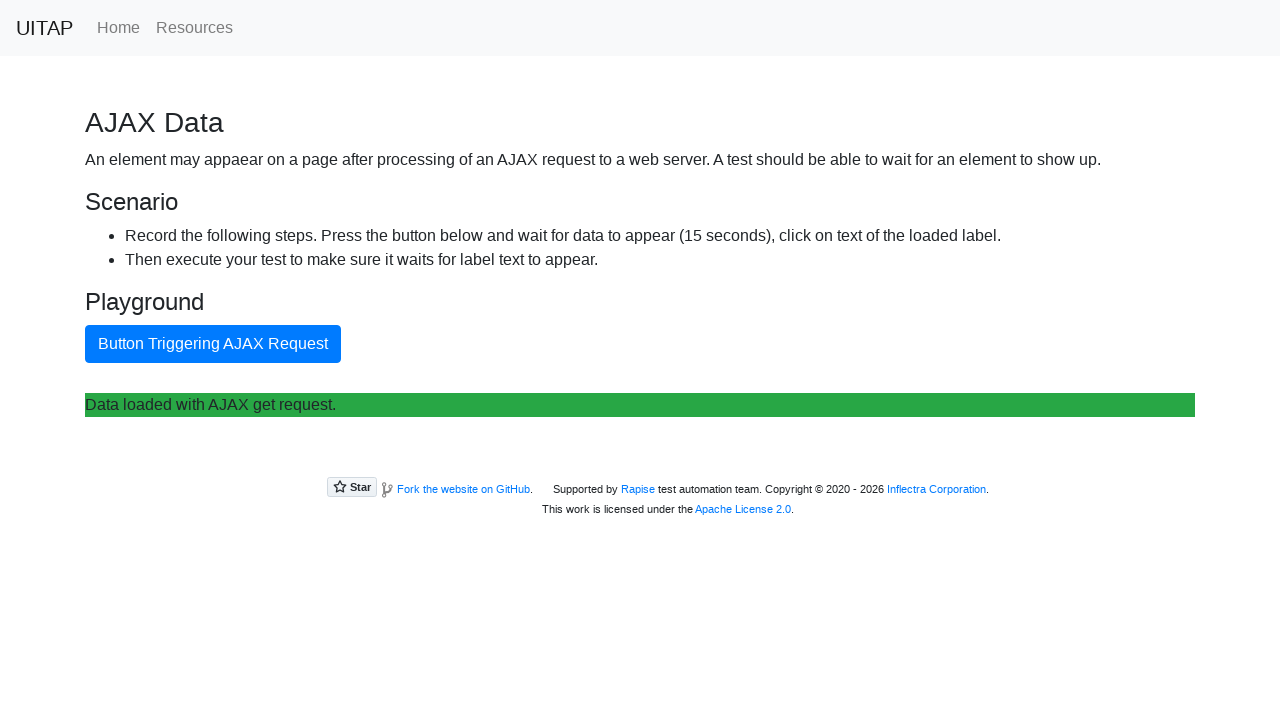